Tests adding multiple elements by clicking the Add button three times, then removing all elements by repeatedly clicking Delete buttons until none remain

Starting URL: https://the-internet.herokuapp.com/add_remove_elements/

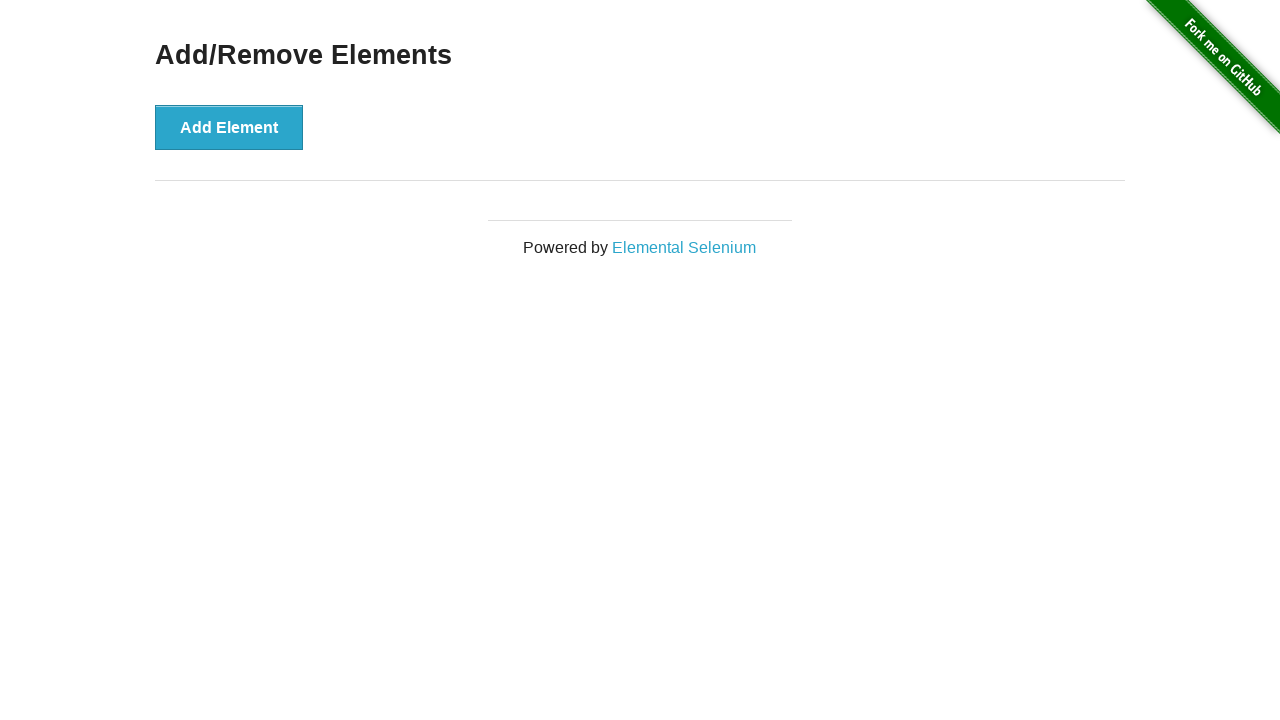

Clicked Add Element button (1st time) at (229, 127) on button[onclick='addElement()']
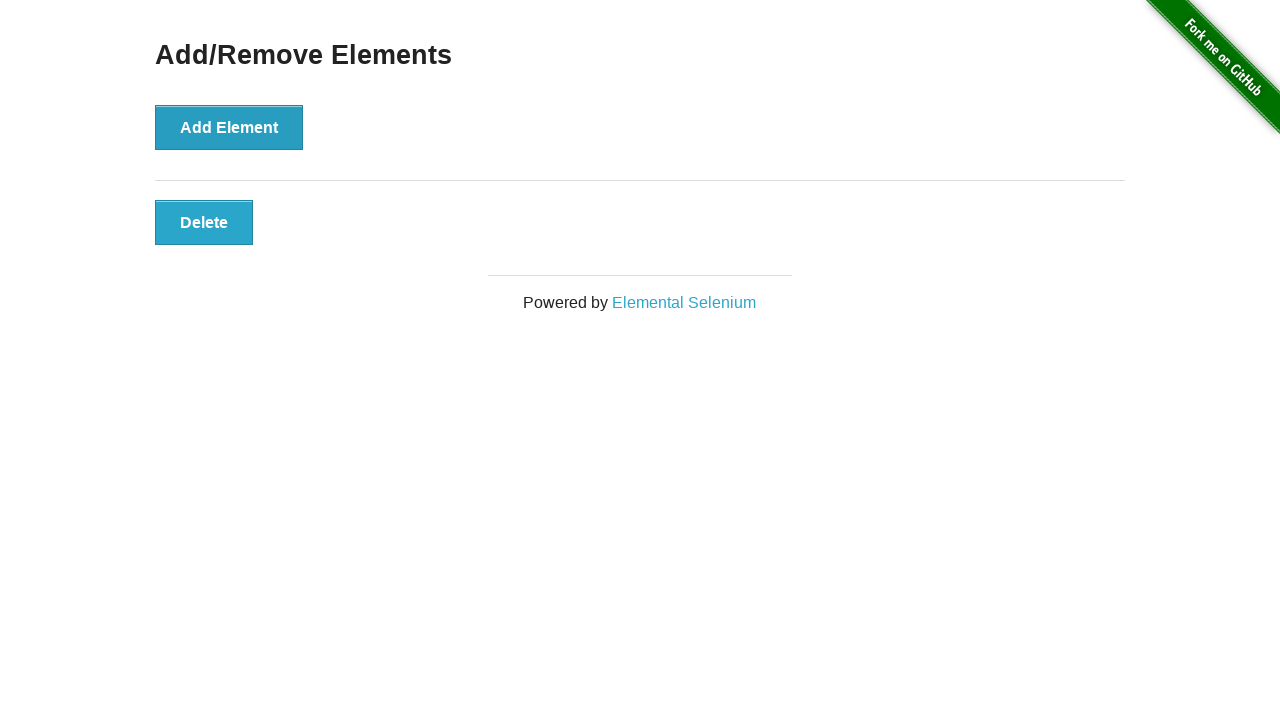

Clicked Add Element button (2nd time) at (229, 127) on button[onclick='addElement()']
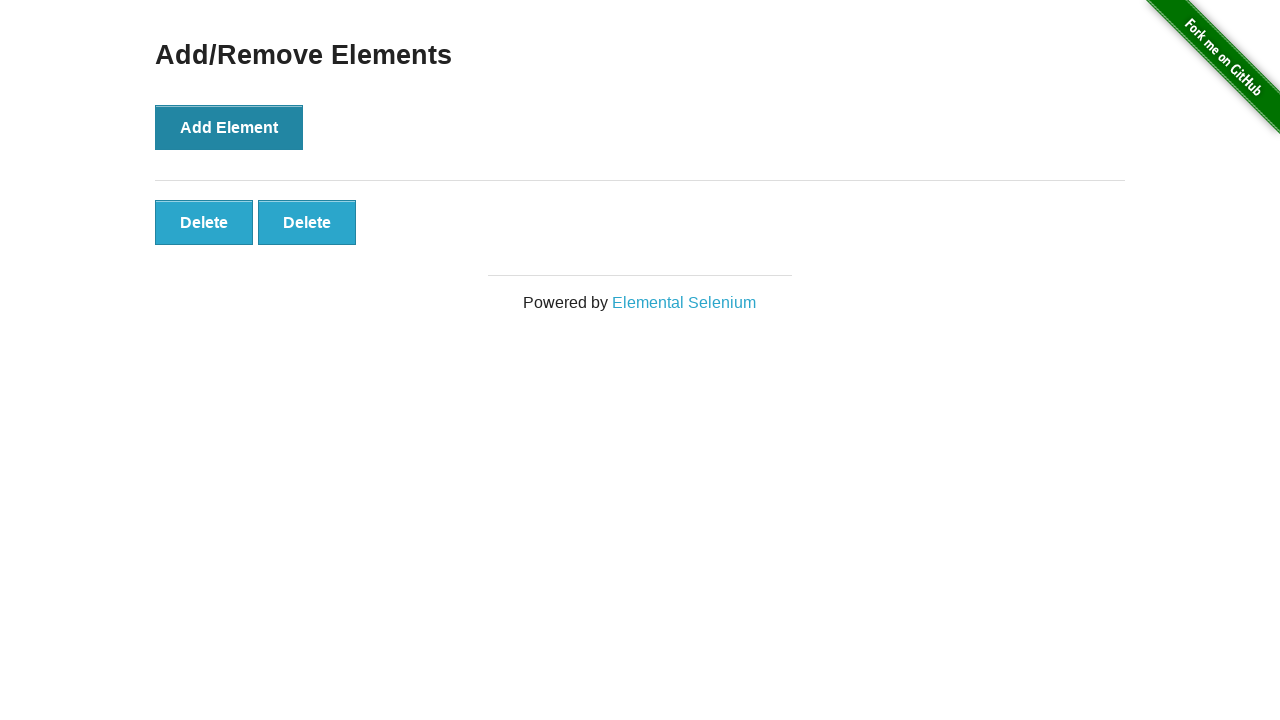

Clicked Add Element button (3rd time) at (229, 127) on button[onclick='addElement()']
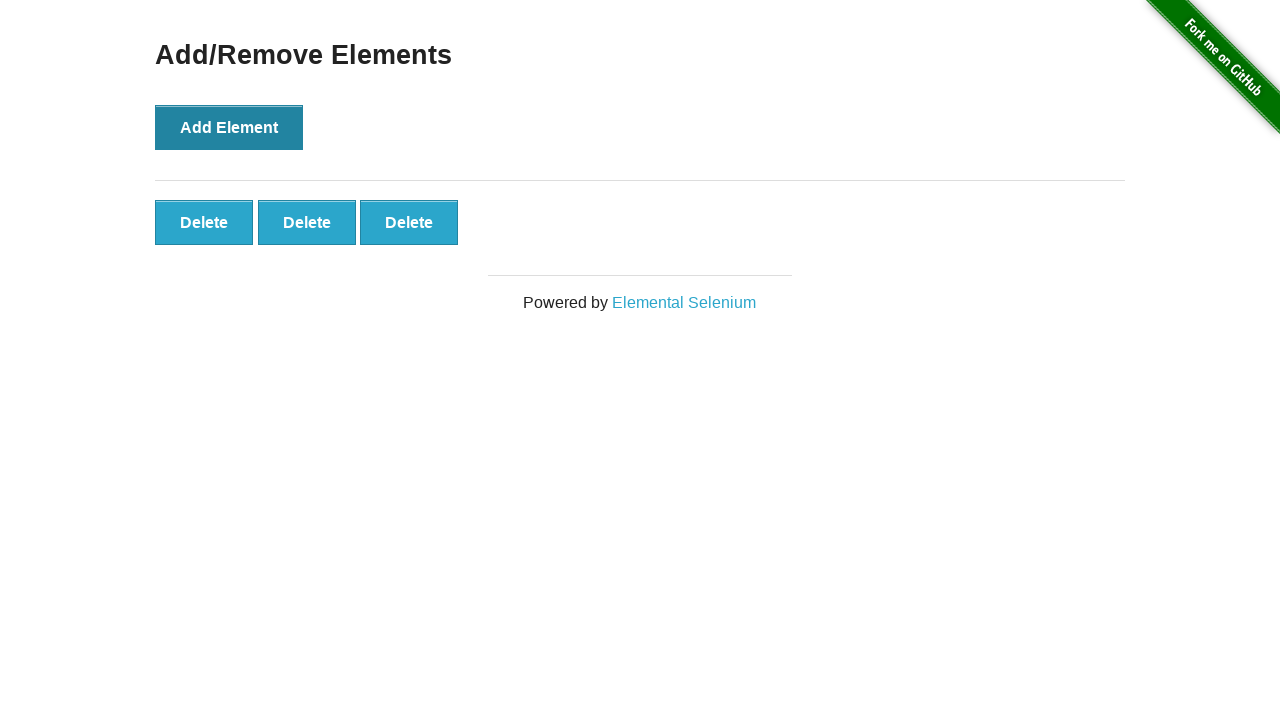

Verified Delete buttons appeared
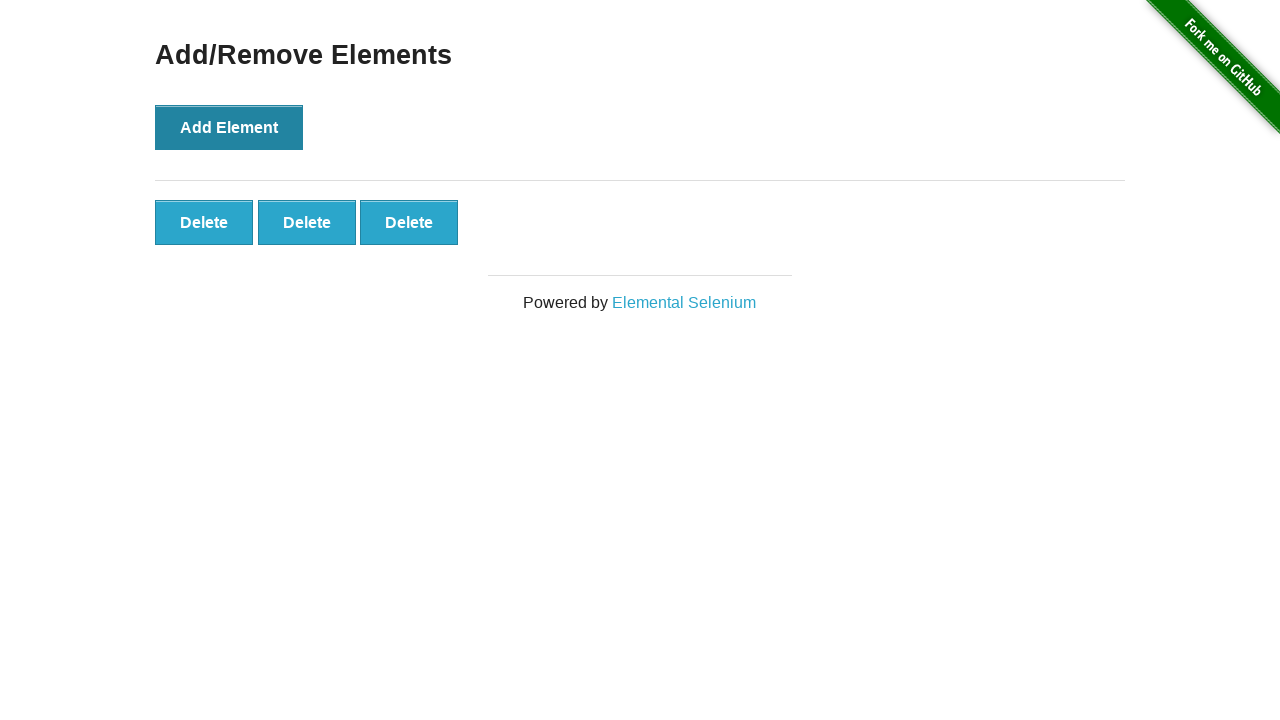

Clicked Delete button (remaining: 2) at (204, 222) on button.added-manually >> nth=0
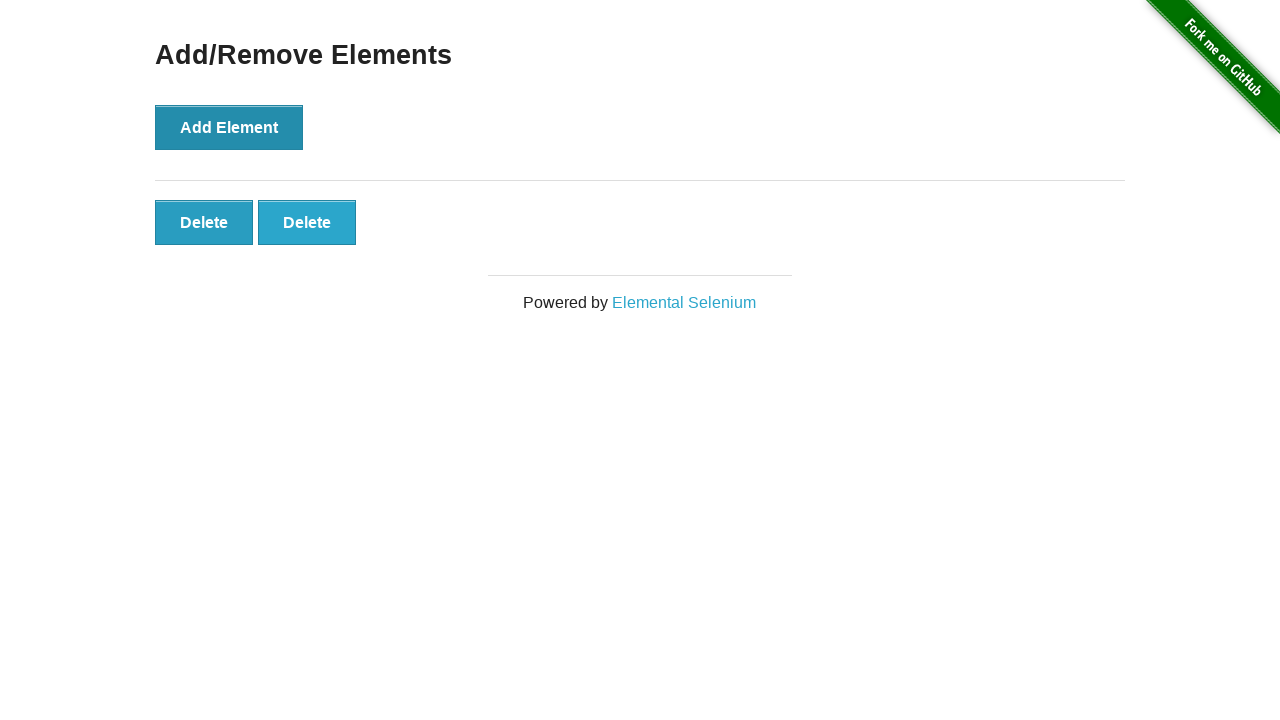

Waited 200ms for UI update
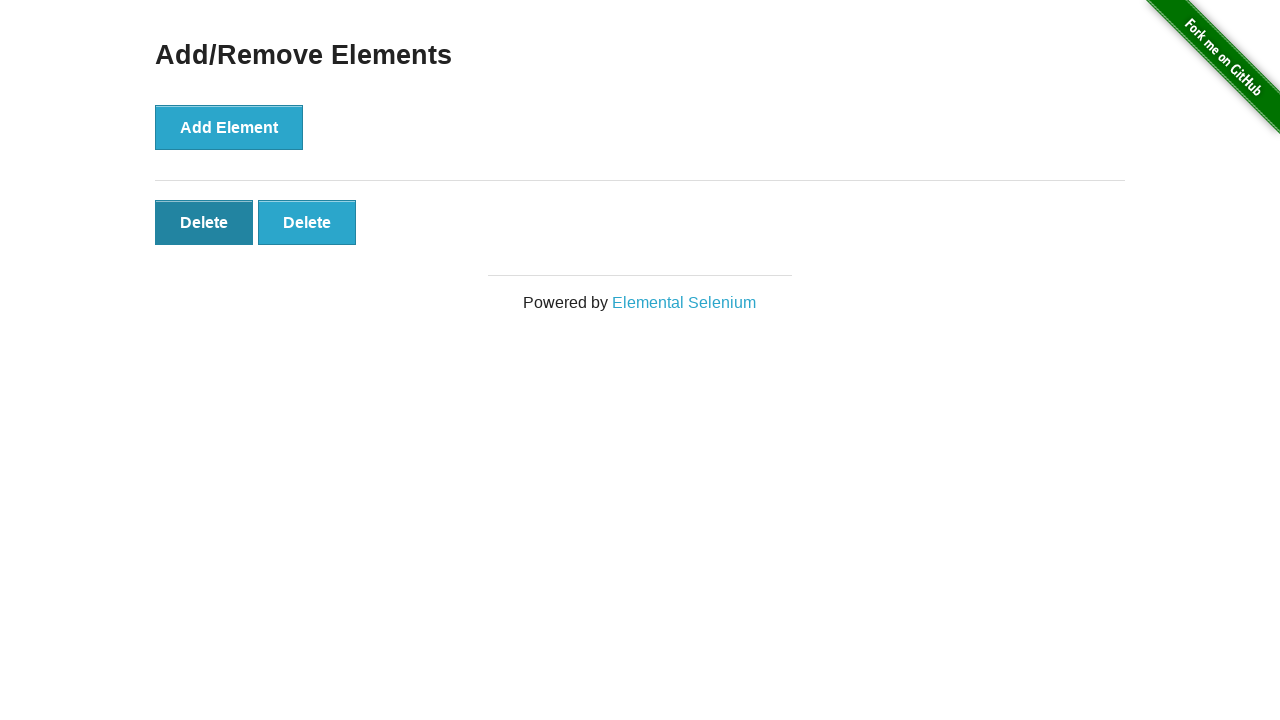

Clicked Delete button (remaining: 1) at (204, 222) on button.added-manually >> nth=0
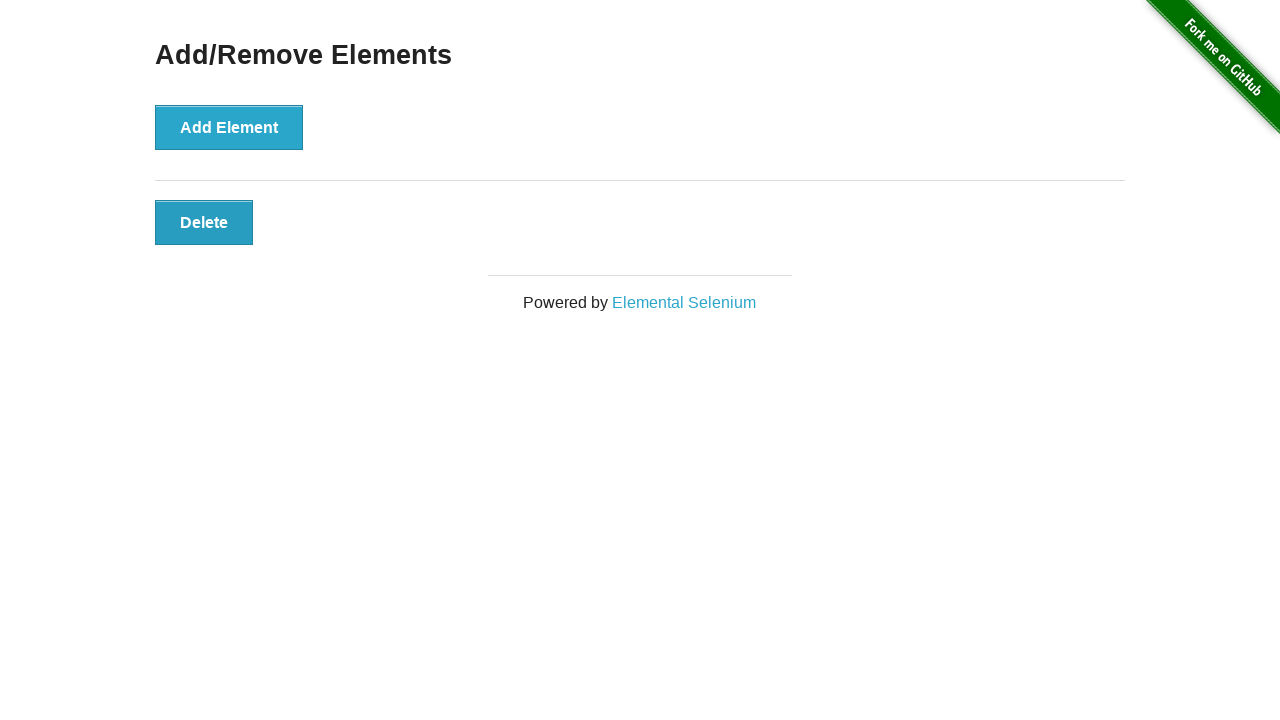

Waited 200ms for UI update
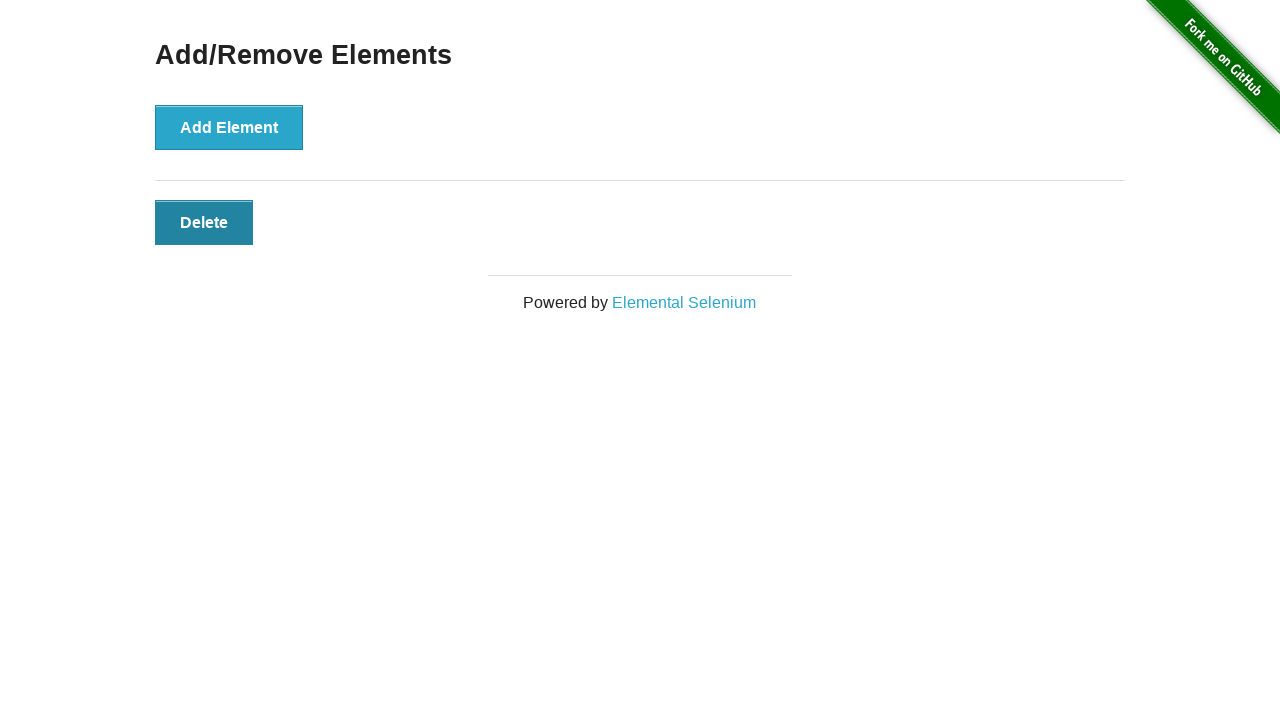

Clicked Delete button (remaining: 0) at (204, 222) on button.added-manually >> nth=0
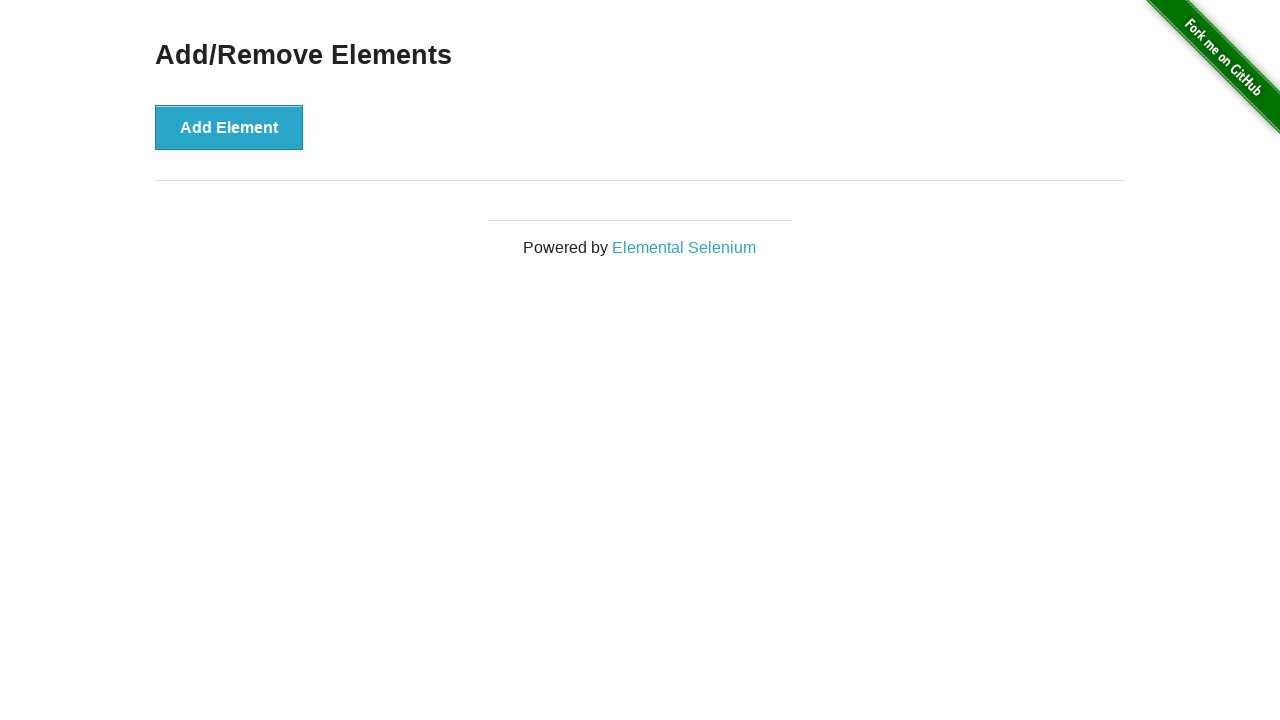

Waited 200ms for UI update
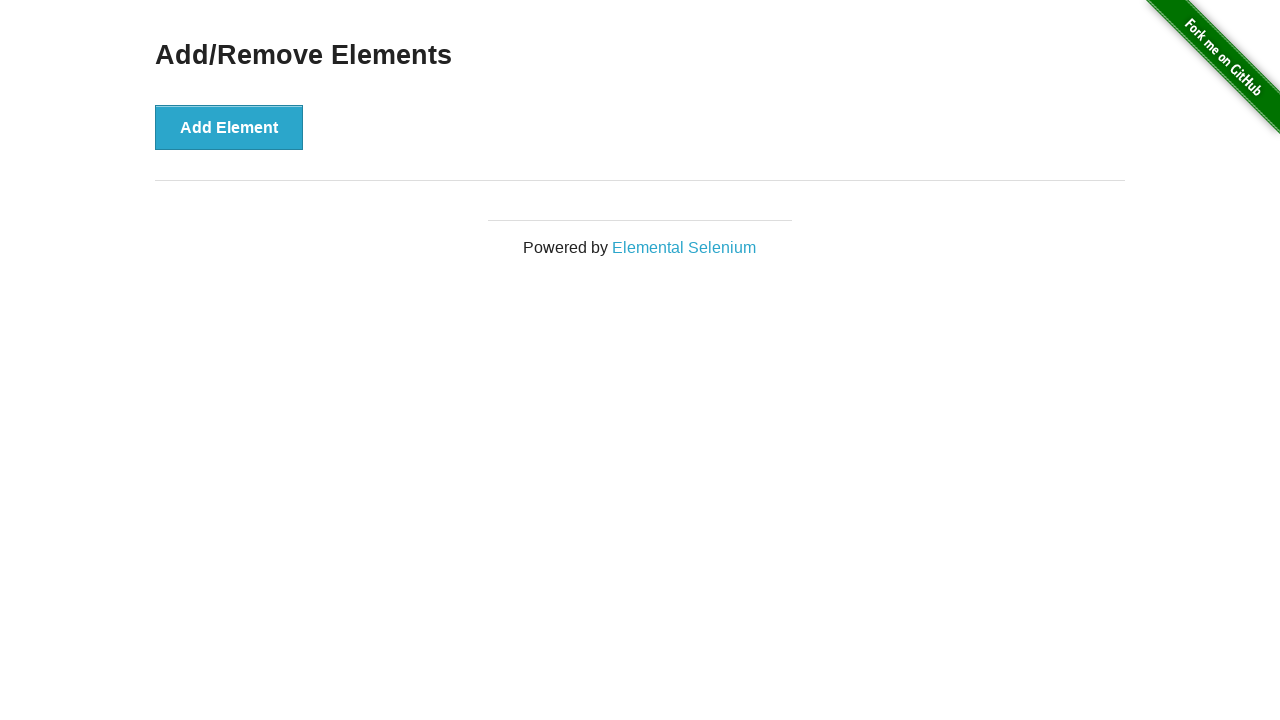

Verified all Delete buttons have been removed
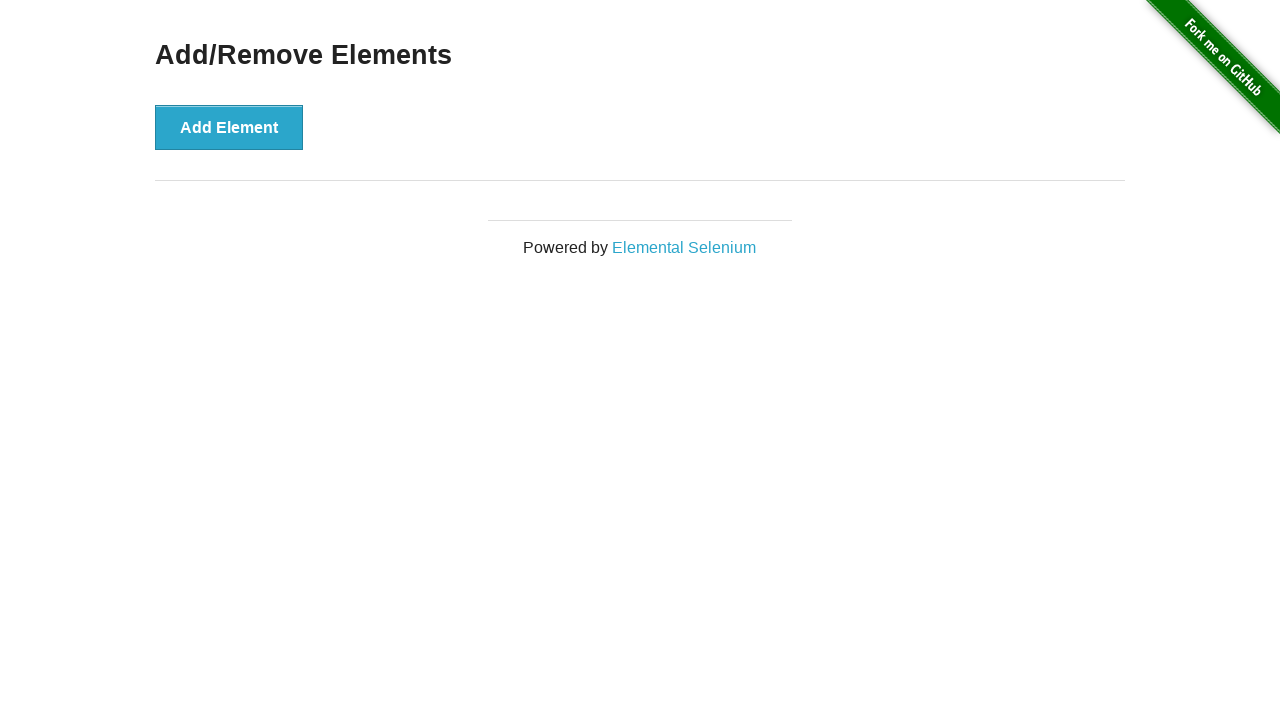

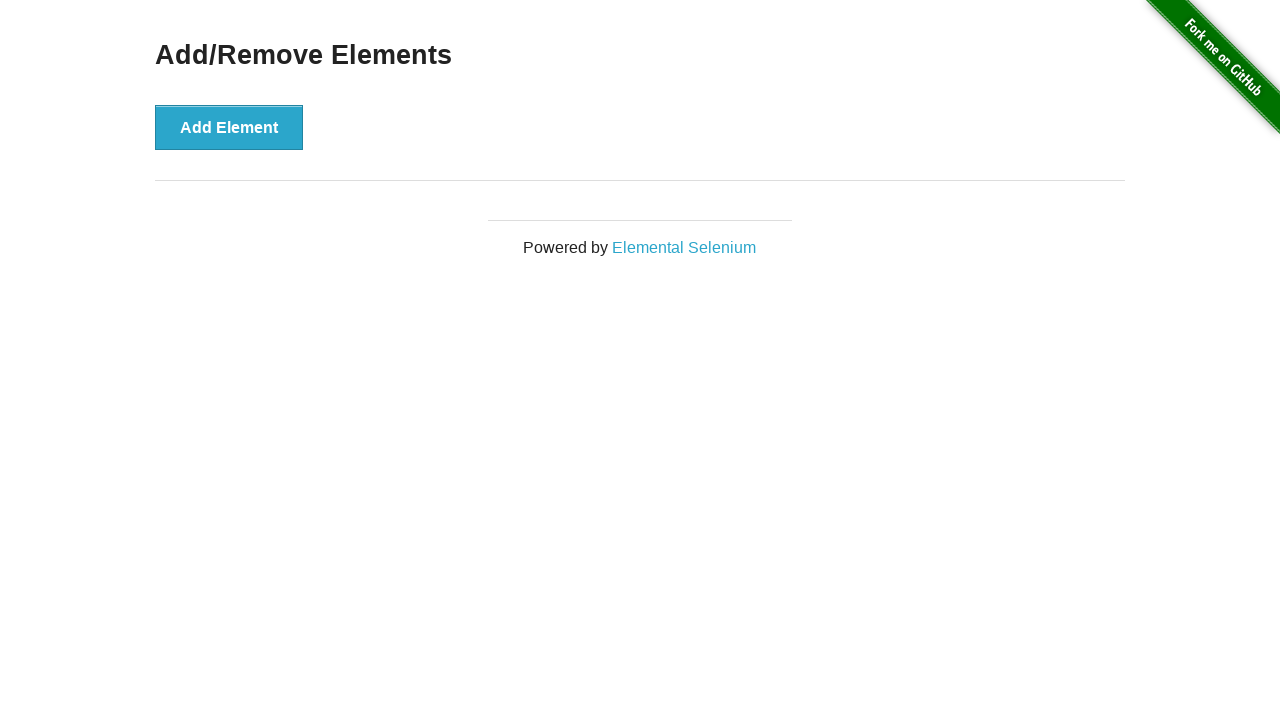